Tests the complete purchase flow on demoblaze.com by adding two products (Samsung Galaxy S6 and Nokia Lumia 1520) to the cart, then completing checkout with customer information.

Starting URL: https://www.demoblaze.com

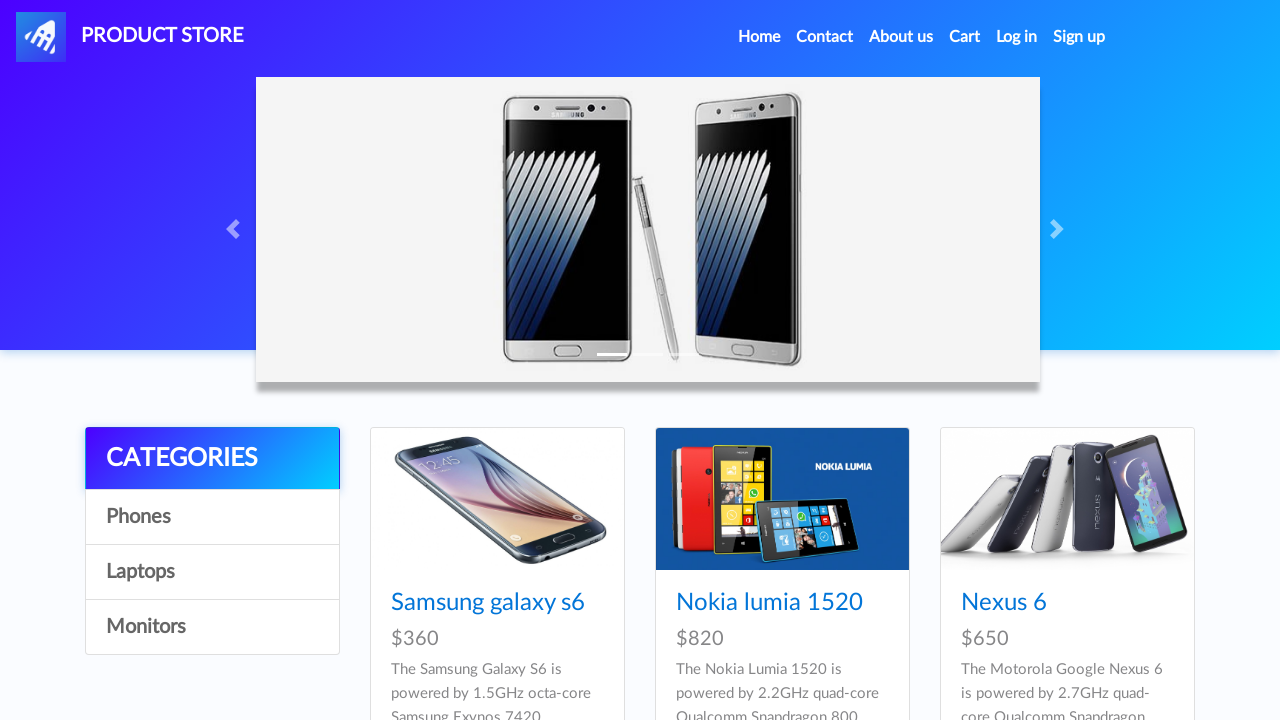

Clicked on Samsung Galaxy S6 product link at (488, 603) on a:has-text('Samsung galaxy s6')
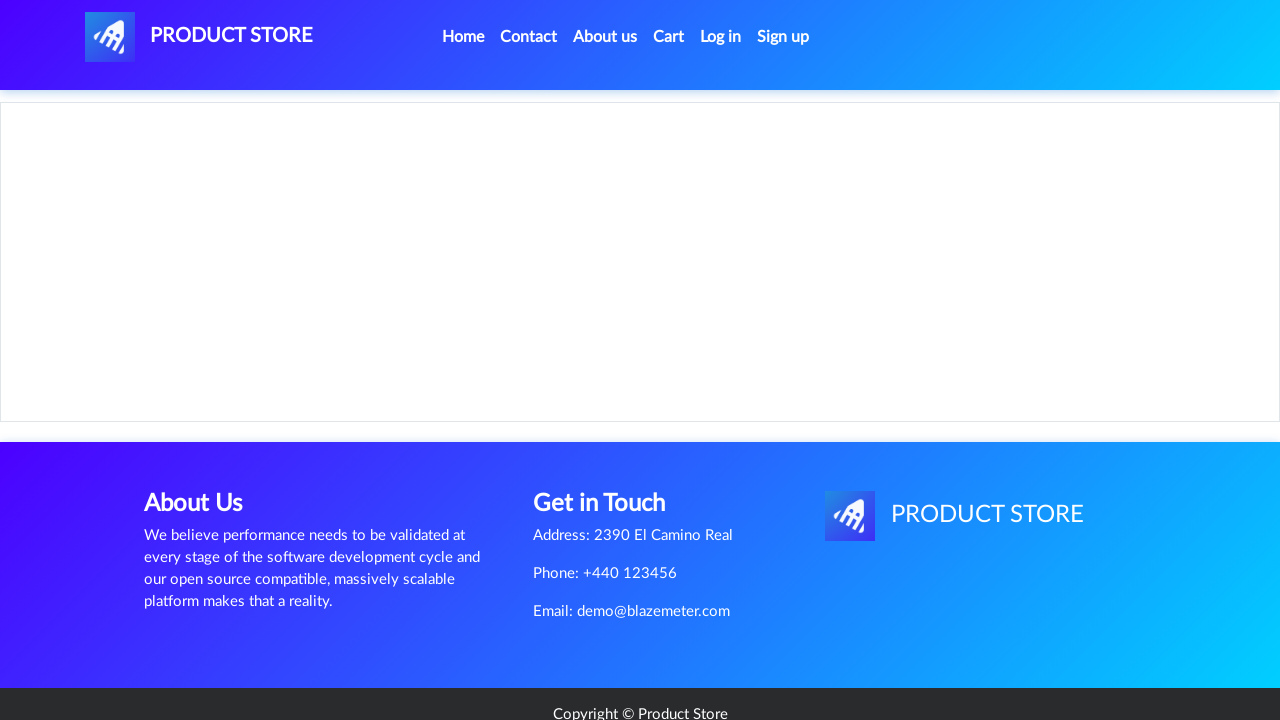

Product page loaded, product name element visible
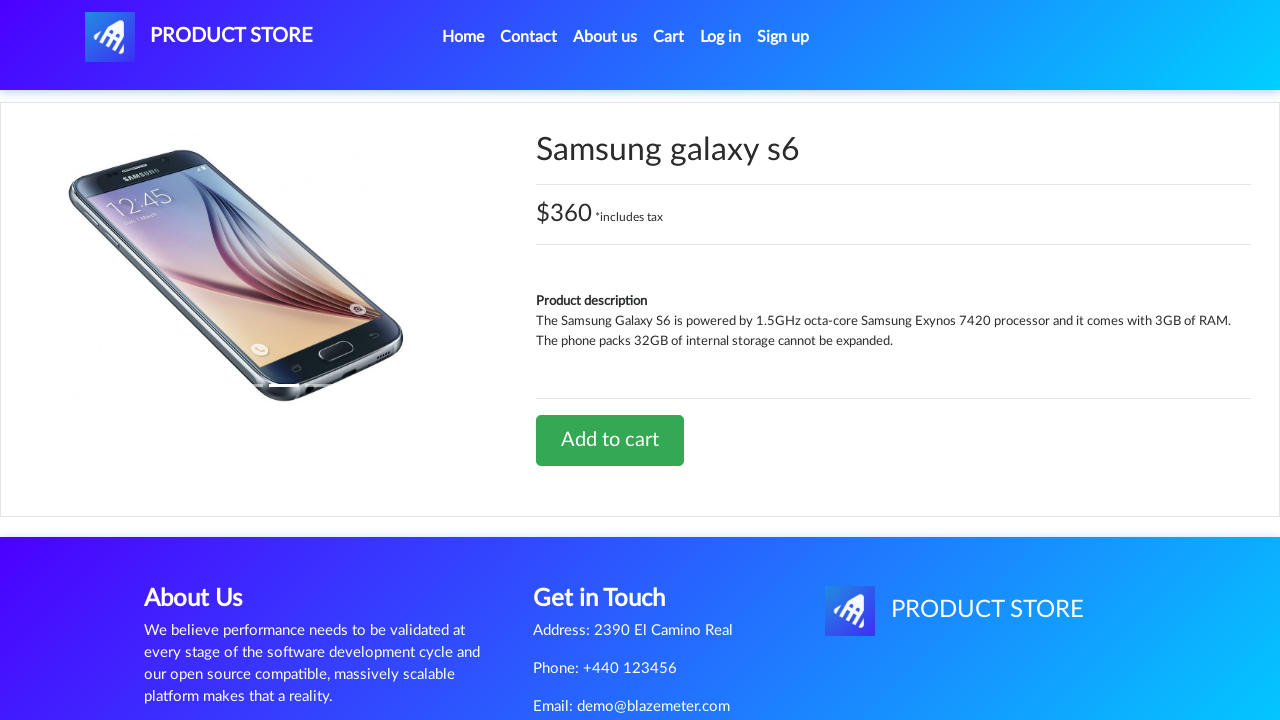

Clicked 'Add to cart' button for Samsung Galaxy S6 at (610, 440) on a:has-text('Add to cart')
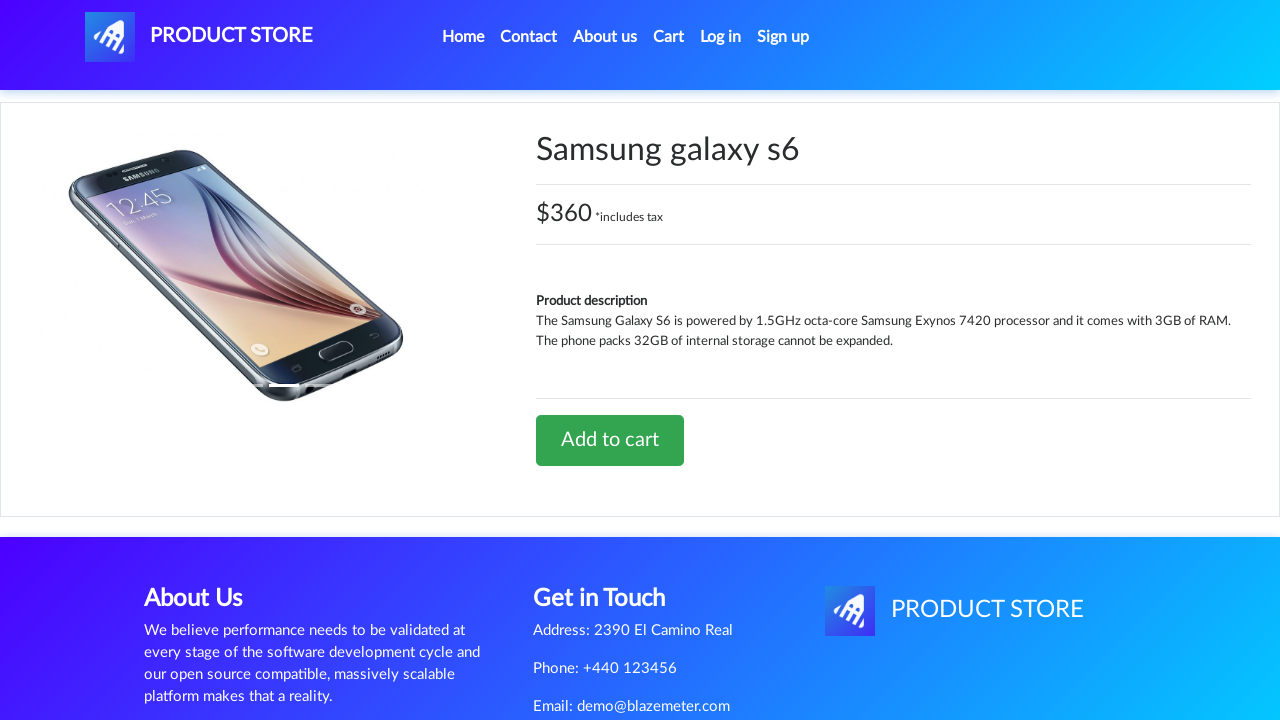

Alert dialog accepted, product added to cart
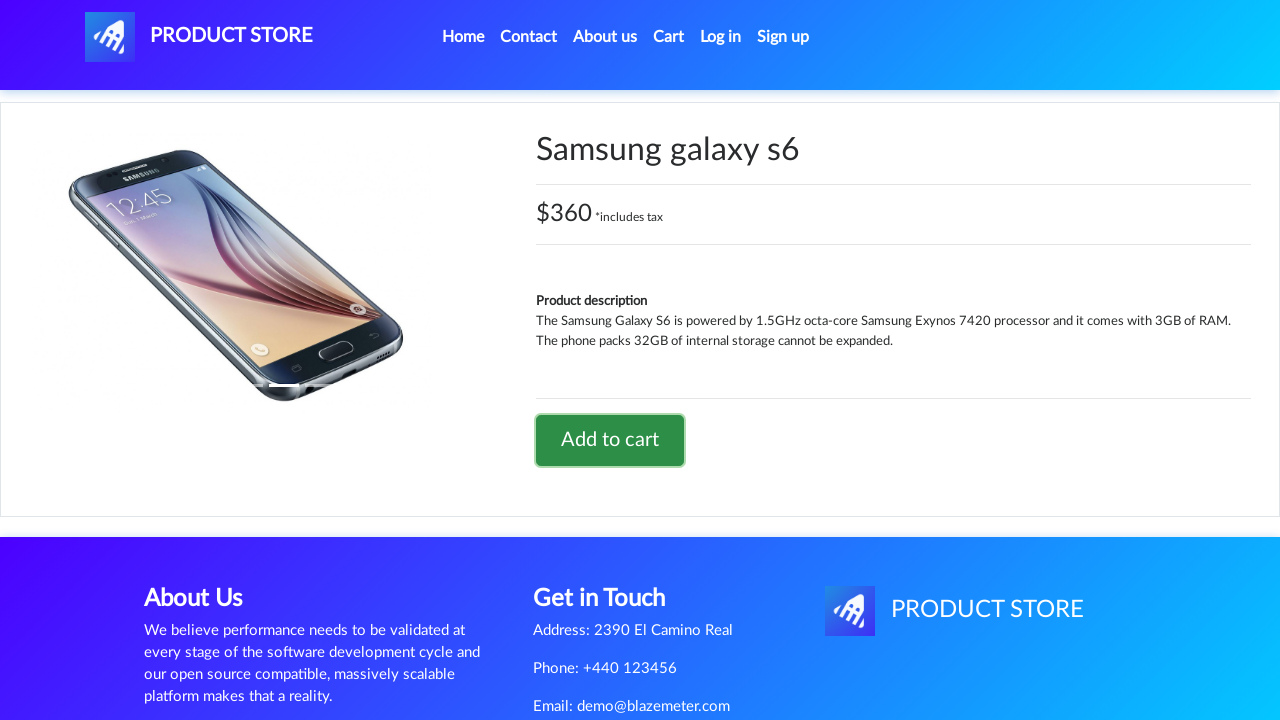

Navigated back to demoblaze.com home page
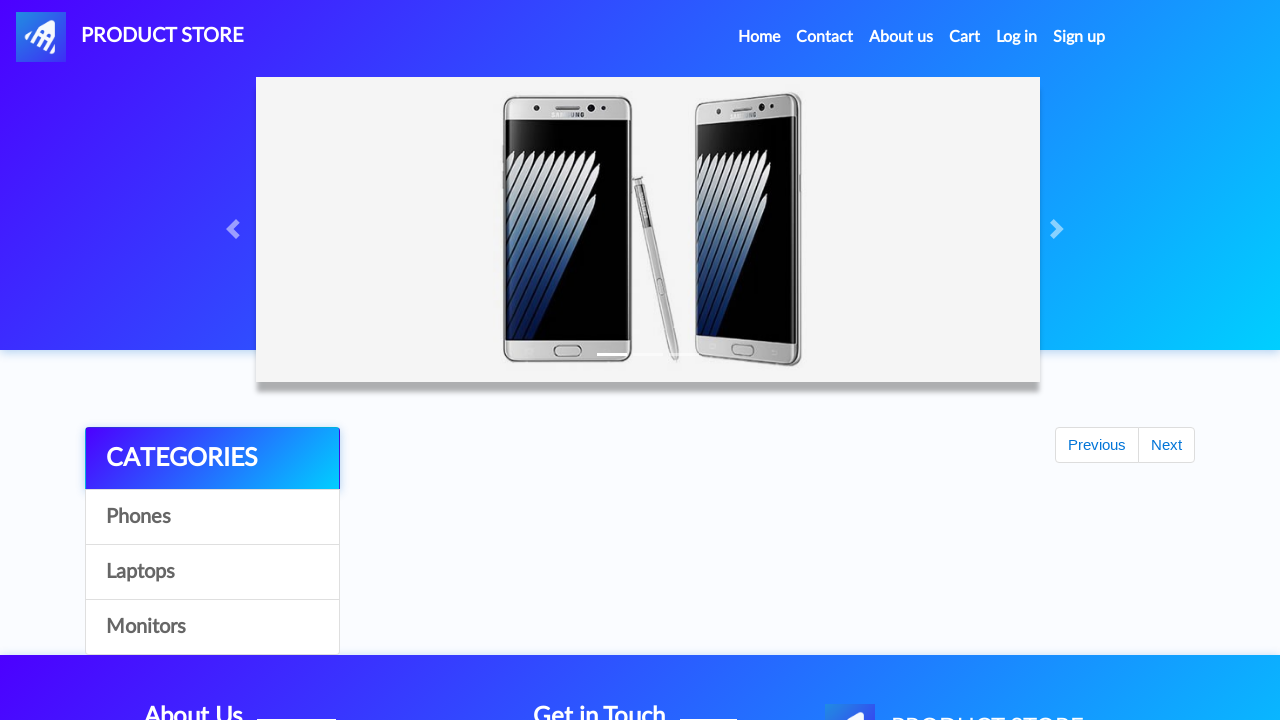

Home page loaded, product cards visible
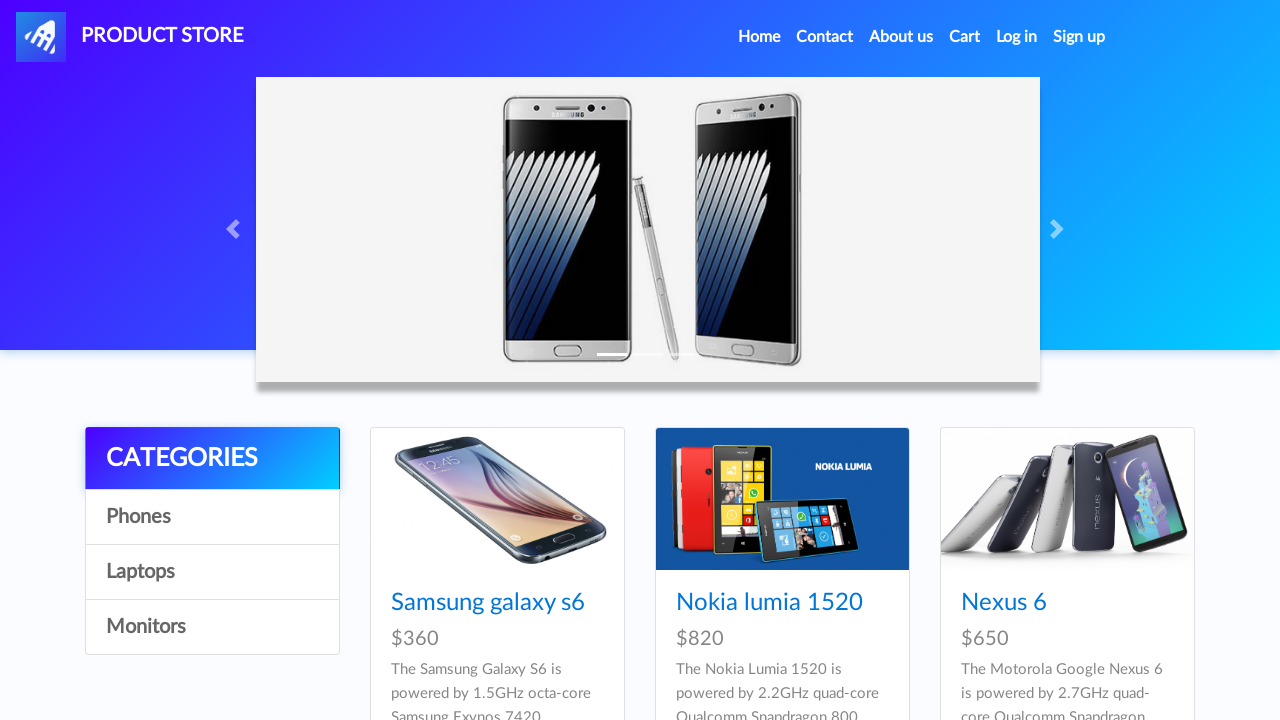

Clicked on Nokia Lumia 1520 product link at (769, 603) on a:has-text('Nokia lumia 1520')
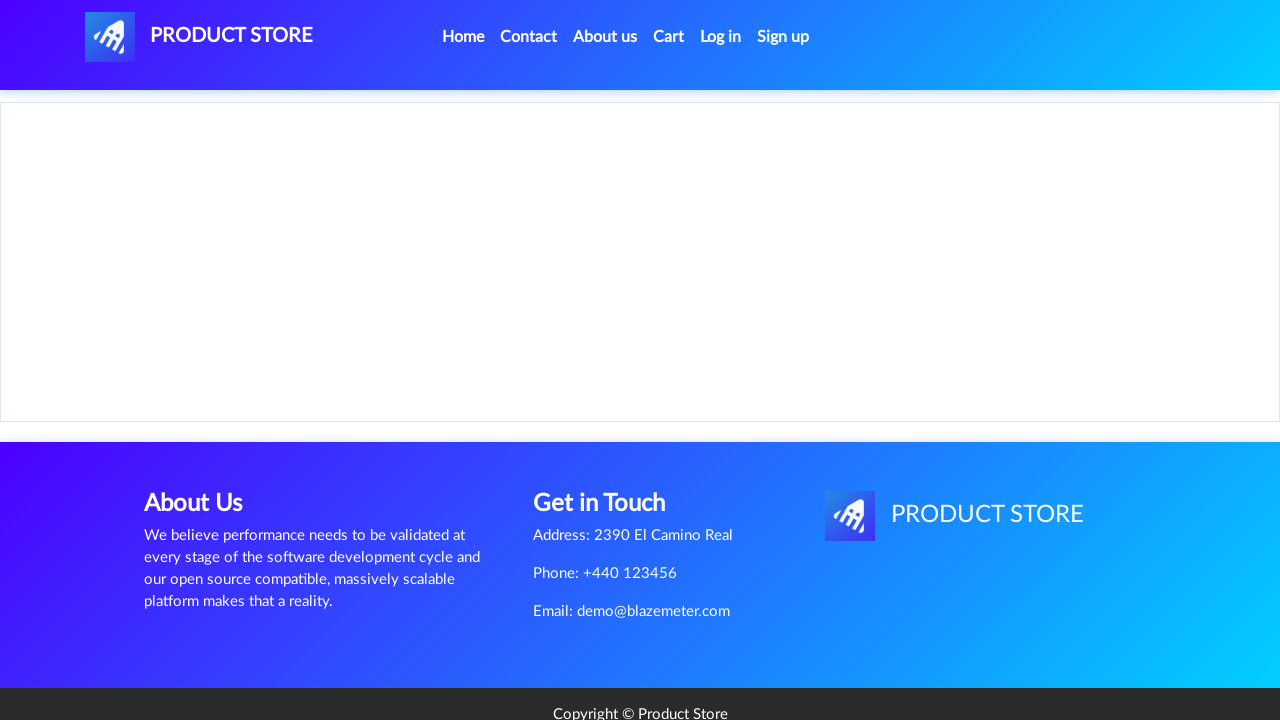

Product page loaded, product name element visible
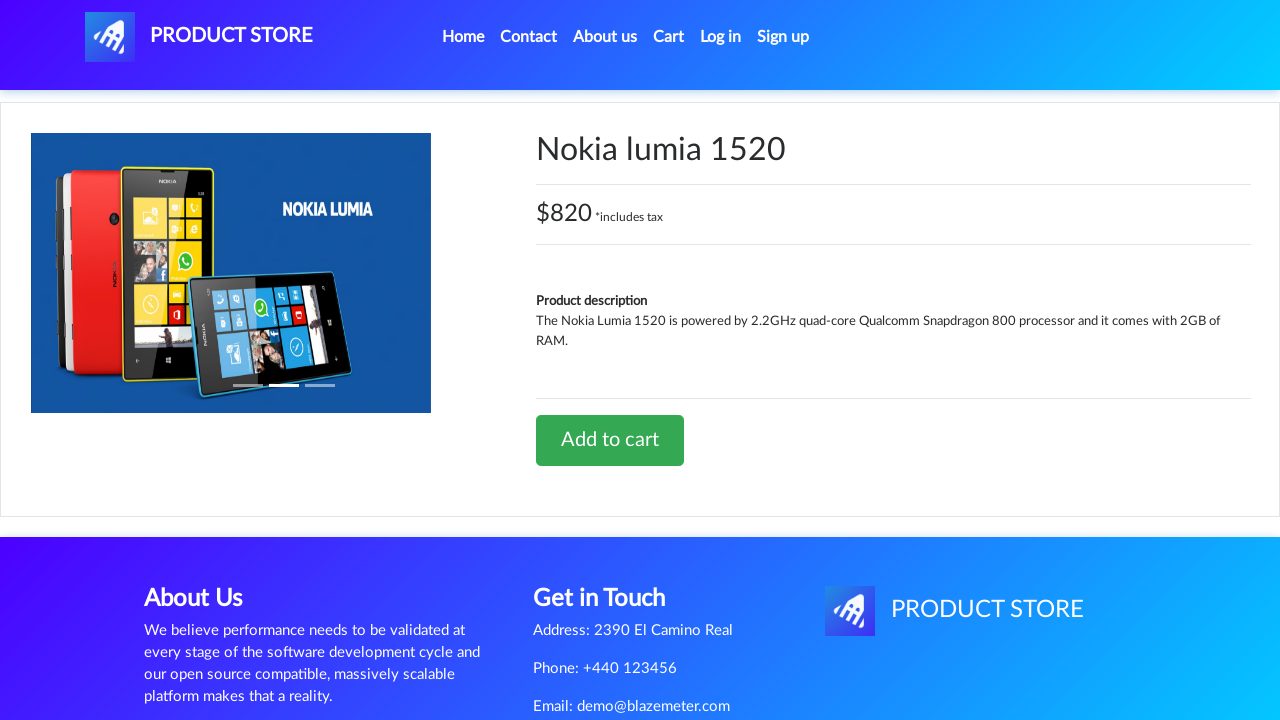

Clicked 'Add to cart' button for Nokia Lumia 1520 at (610, 440) on a:has-text('Add to cart')
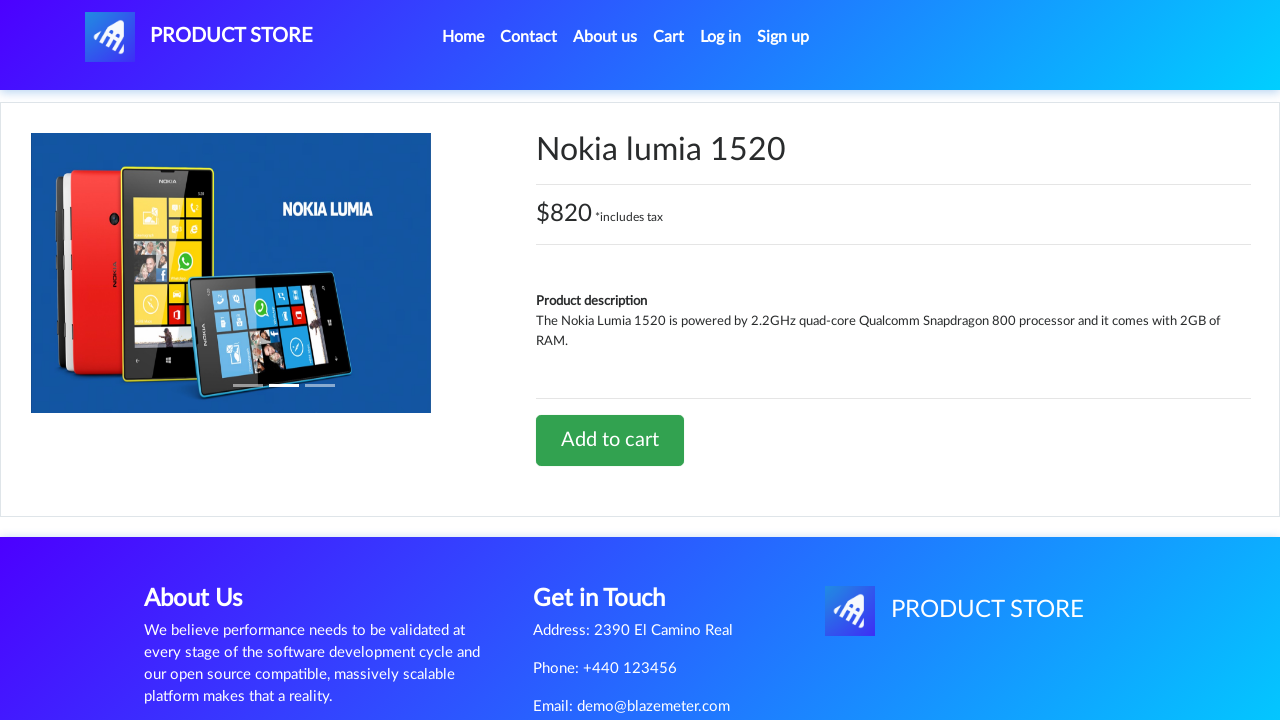

Alert dialog accepted, second product added to cart
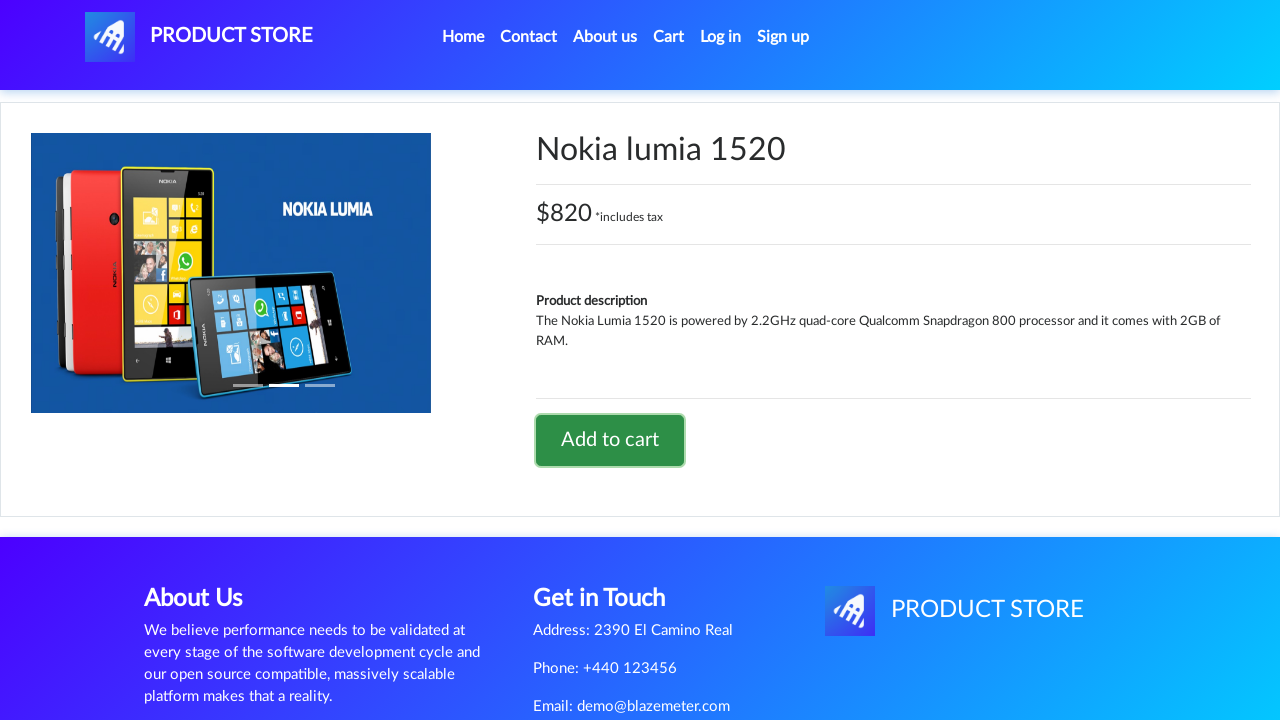

Navigated to cart page
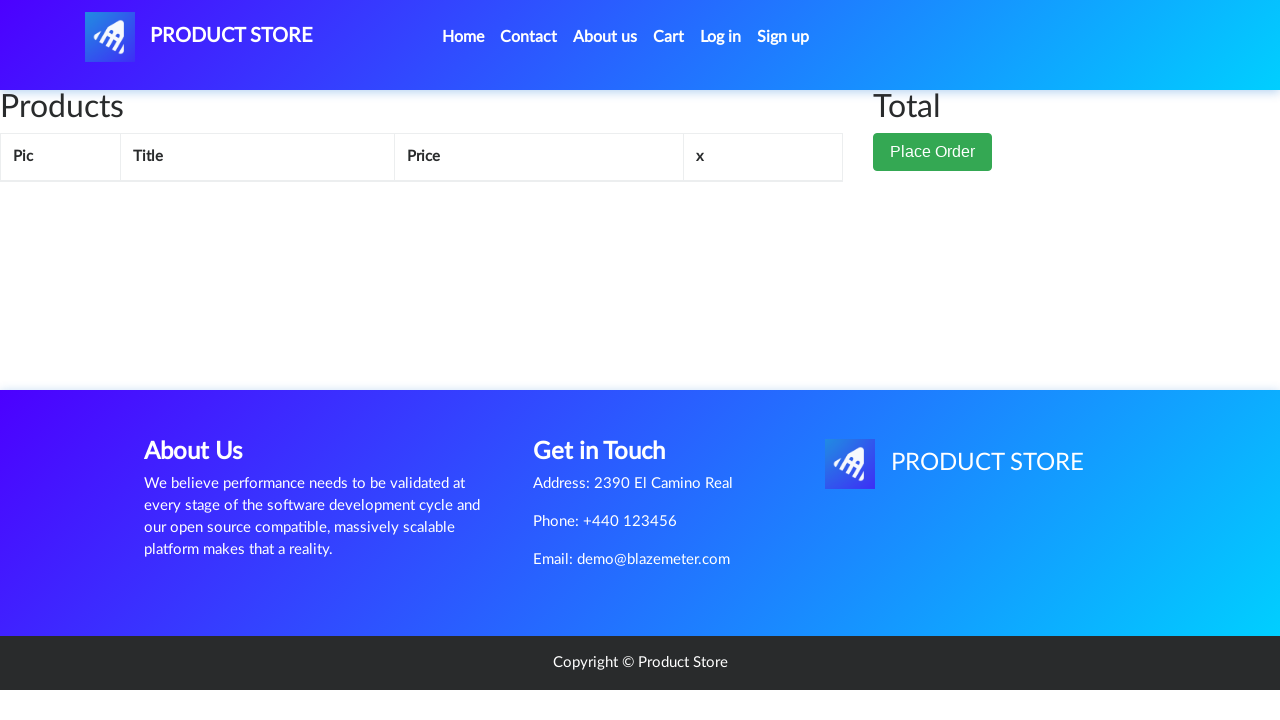

Cart page loaded, success message visible
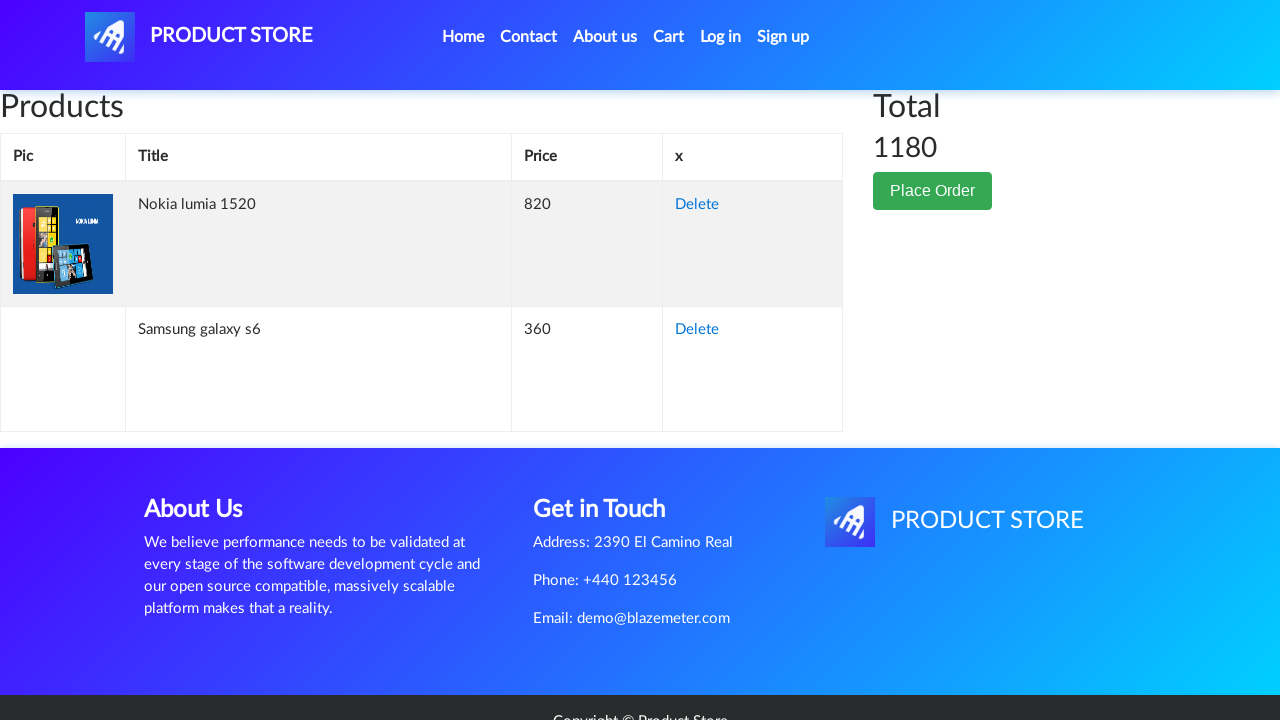

Clicked 'Place Order' button at (933, 191) on button:has-text('Place Order')
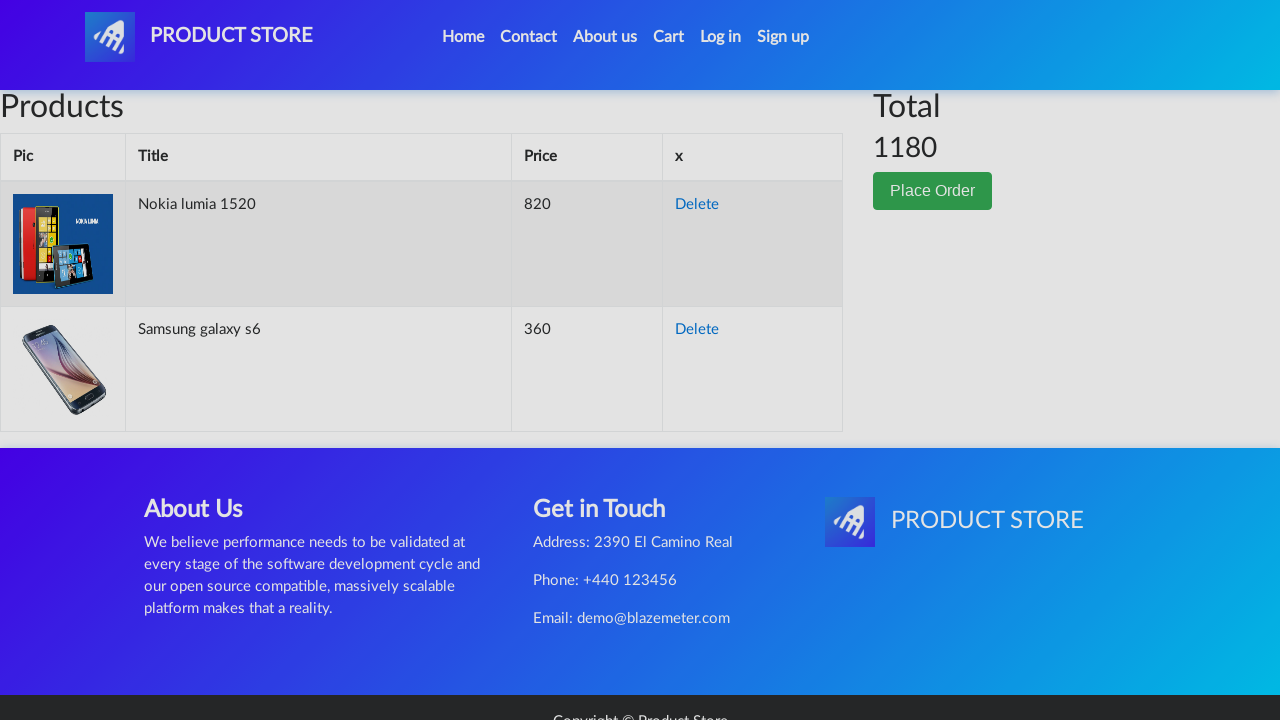

Checkout modal loaded
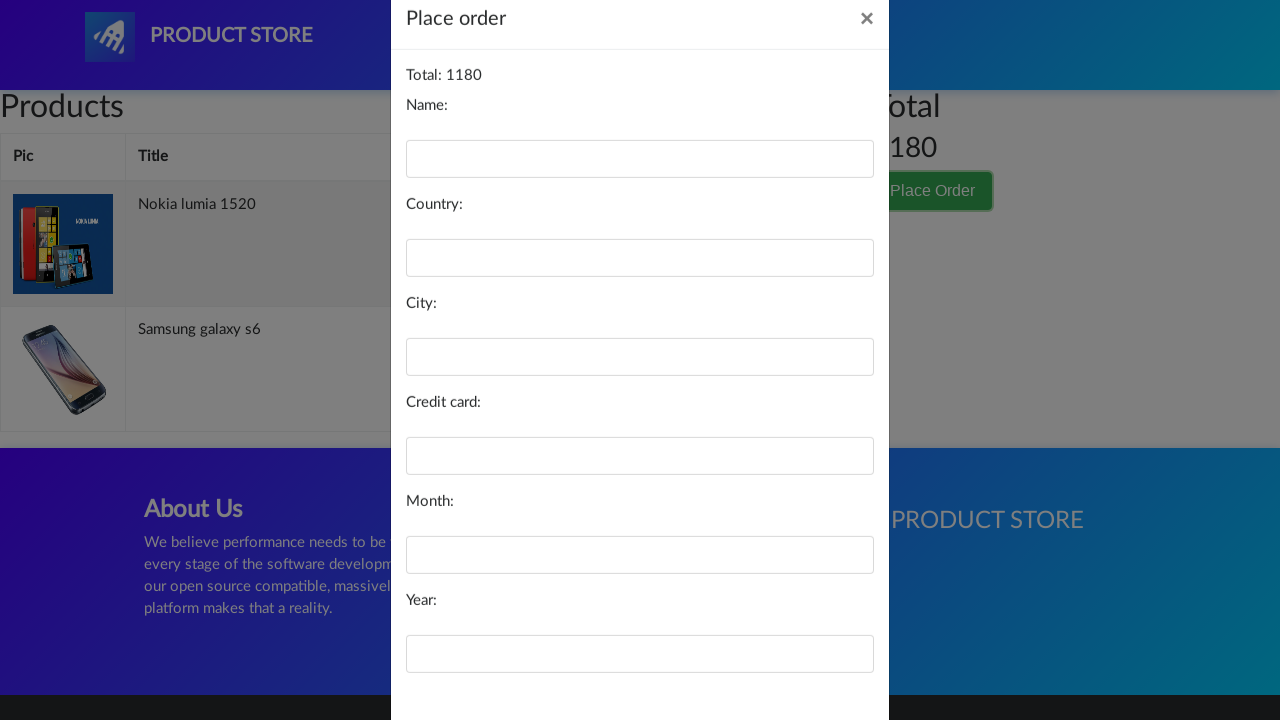

Filled name field with 'Nathaly Moncayo' on #name
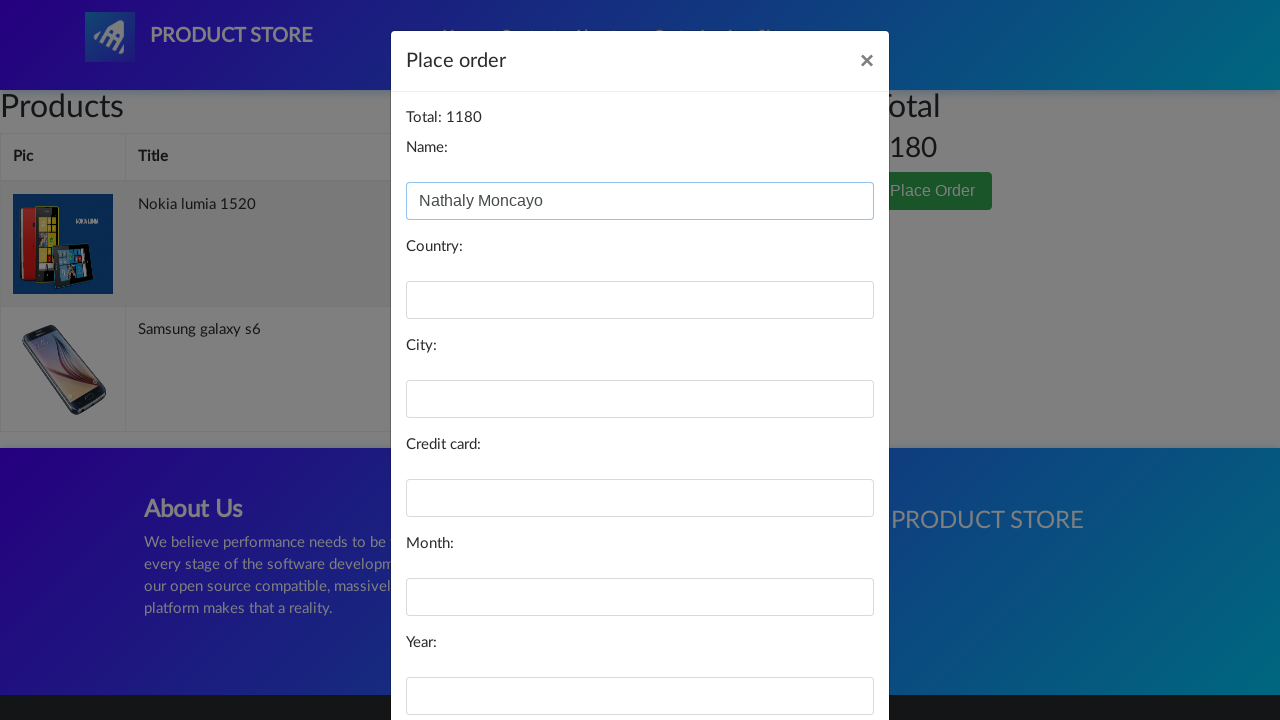

Filled country field with 'Ecuador' on #country
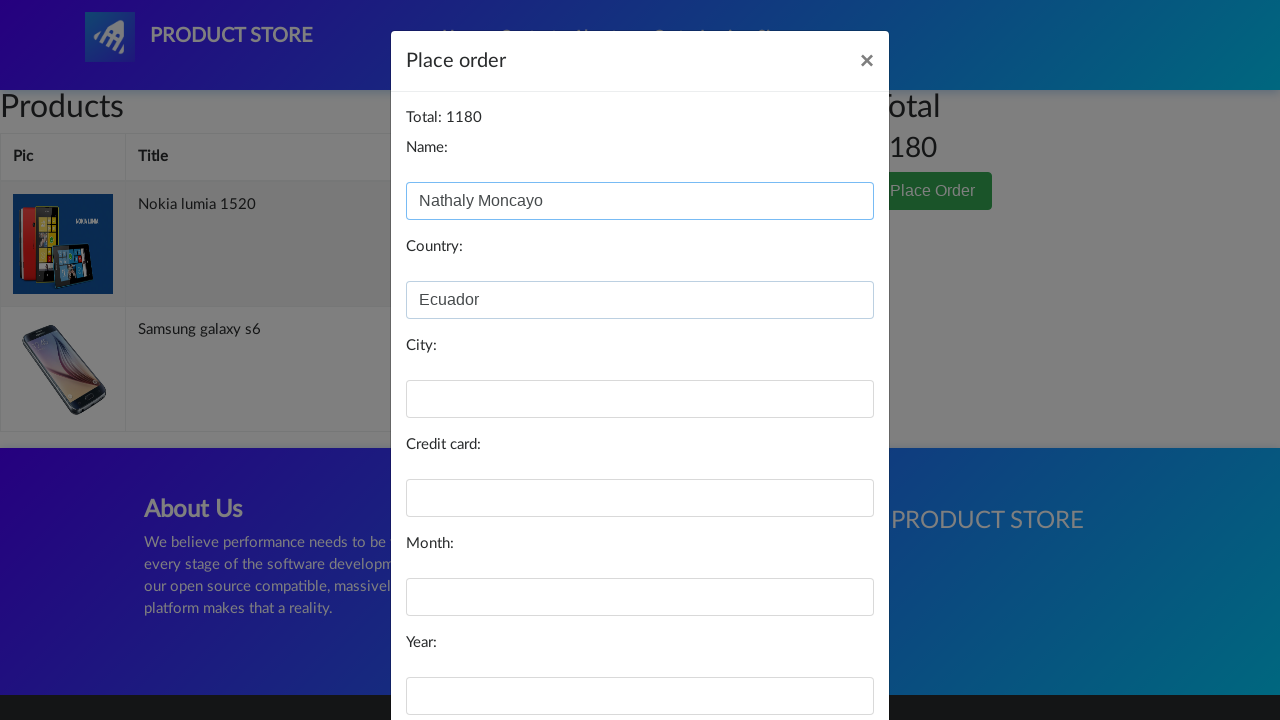

Filled city field with 'Quito' on #city
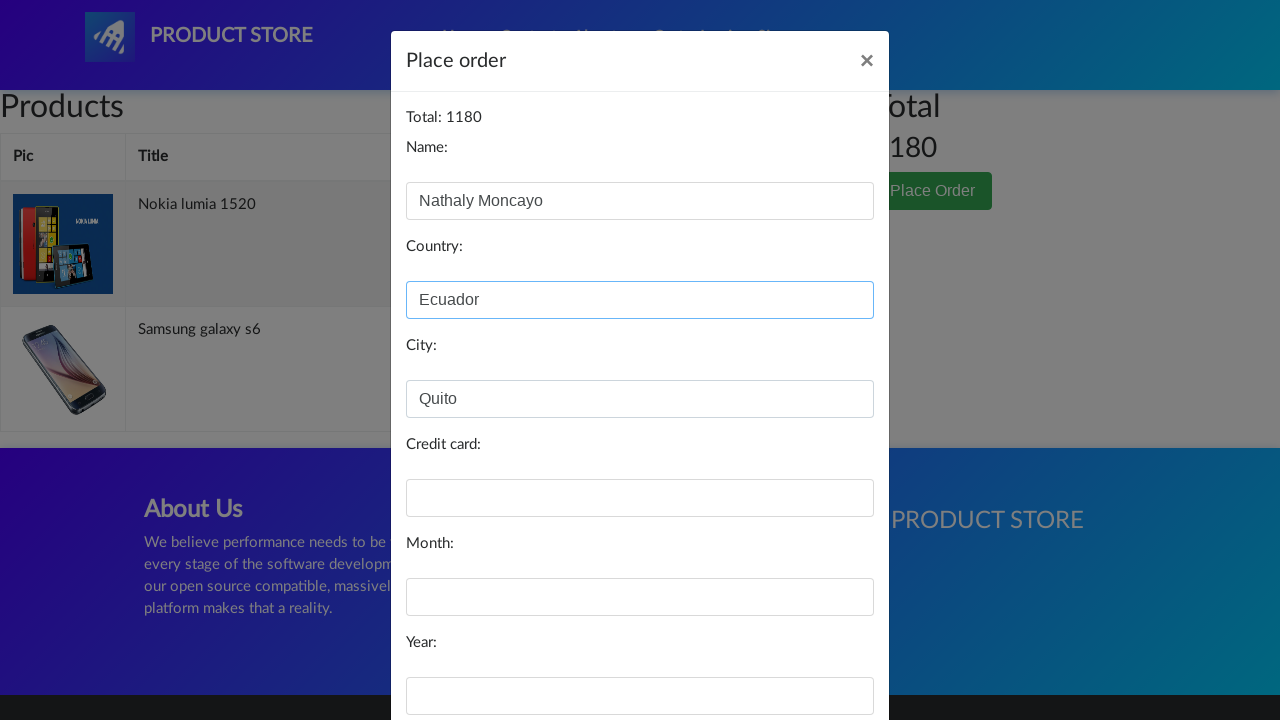

Filled card field with '1234567890' on #card
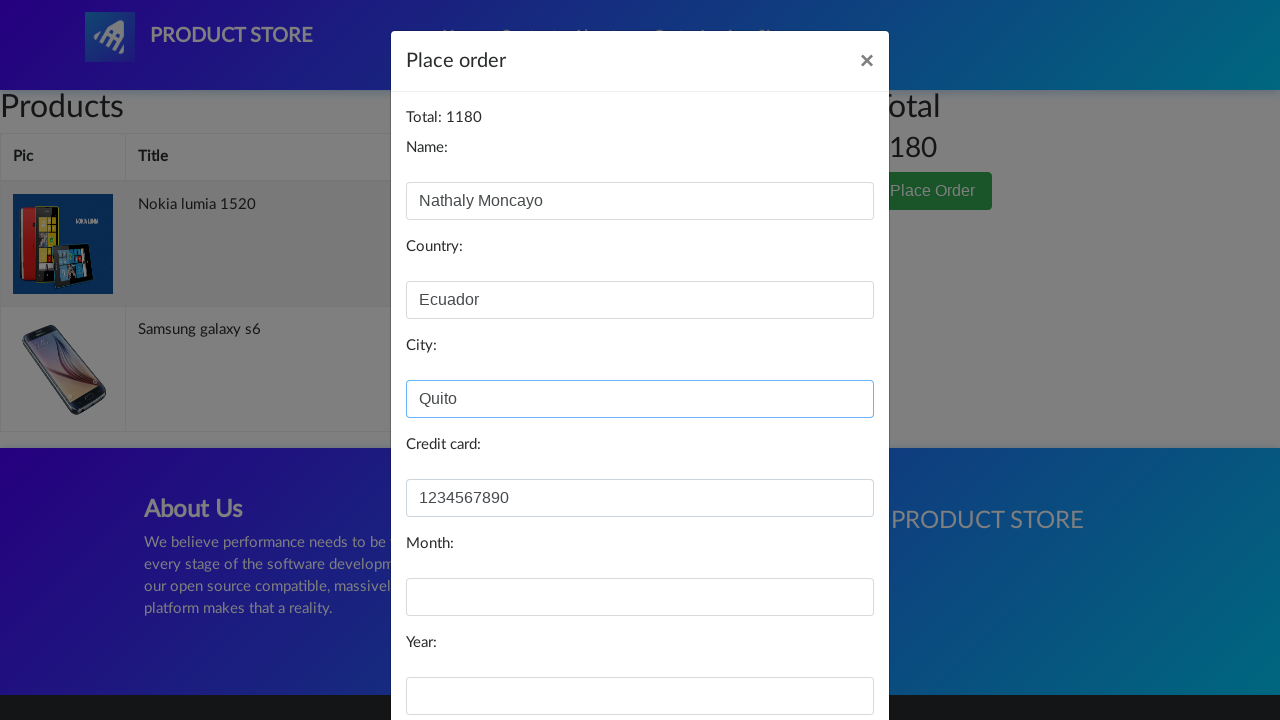

Filled month field with '12' on #month
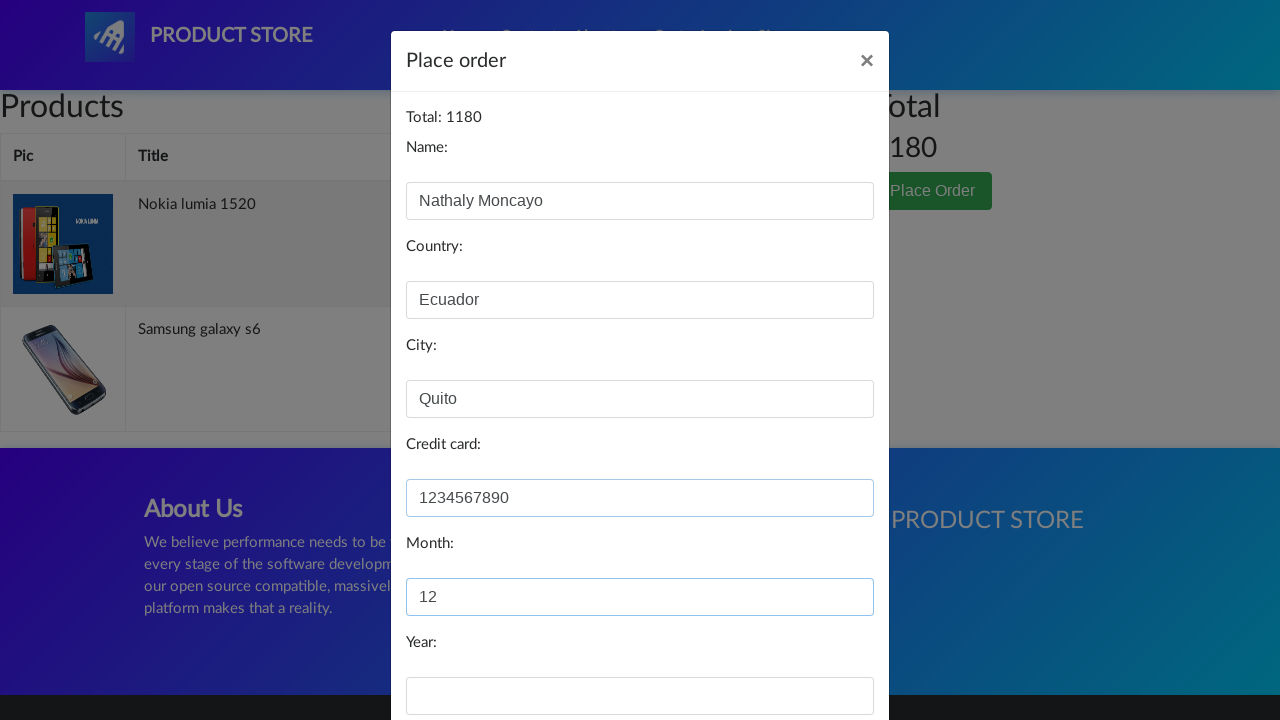

Filled year field with '2025' on #year
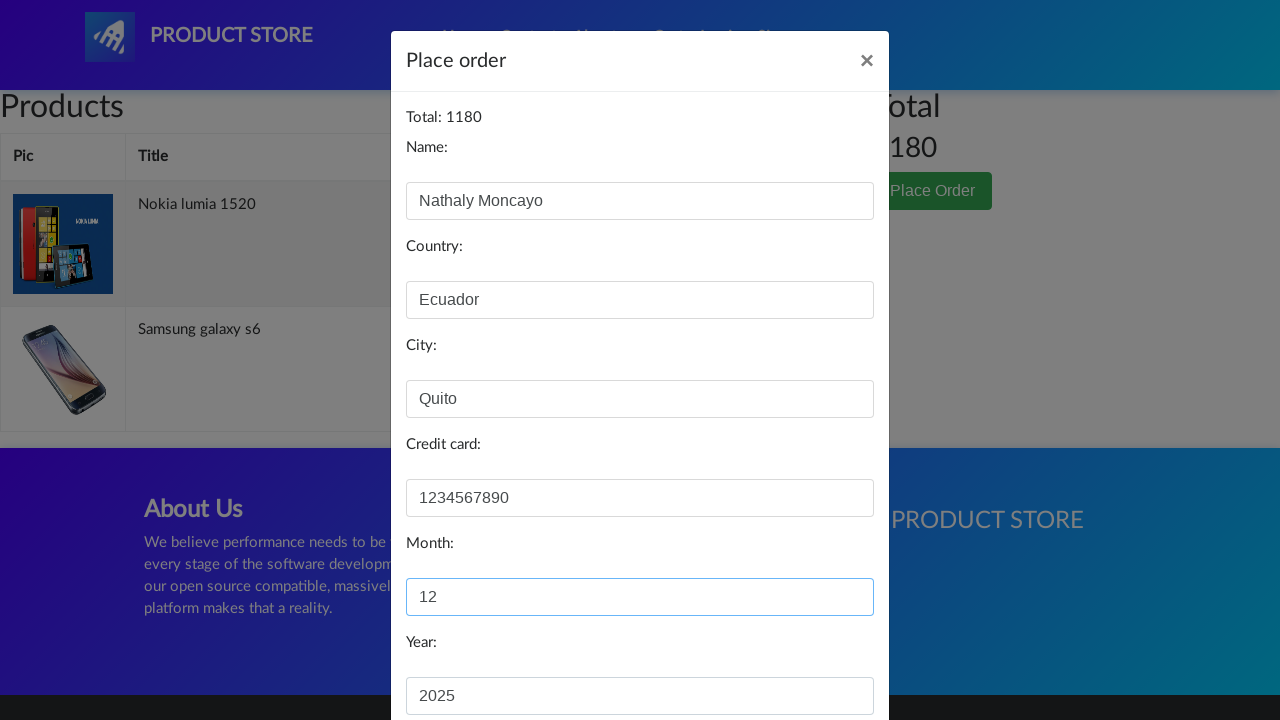

Clicked 'Purchase' button to complete checkout at (823, 655) on button:has-text('Purchase')
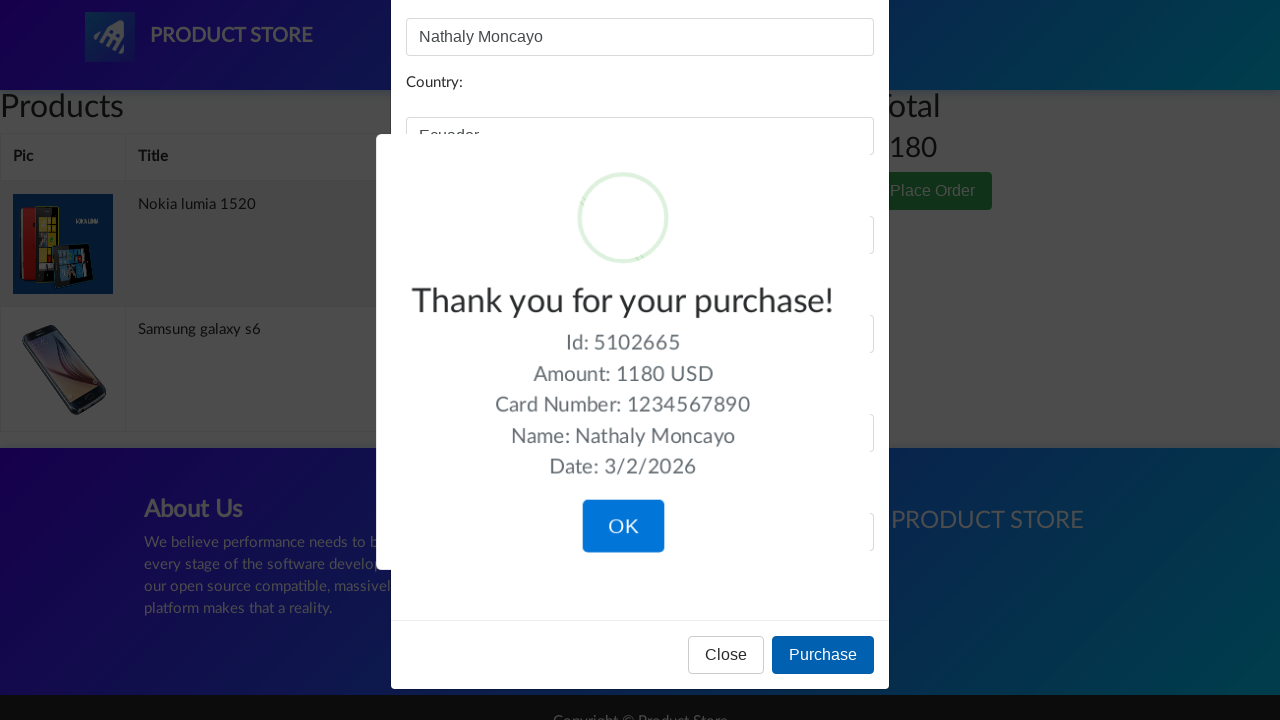

Purchase confirmation alert appeared, transaction completed successfully
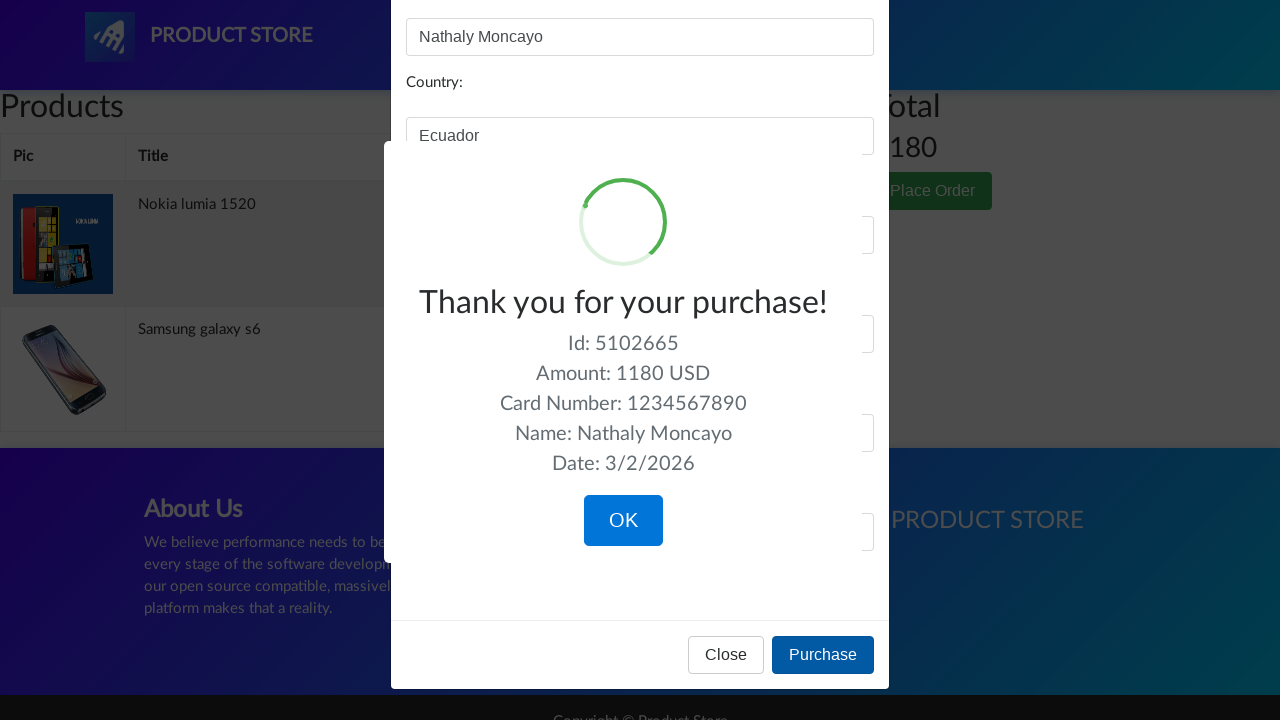

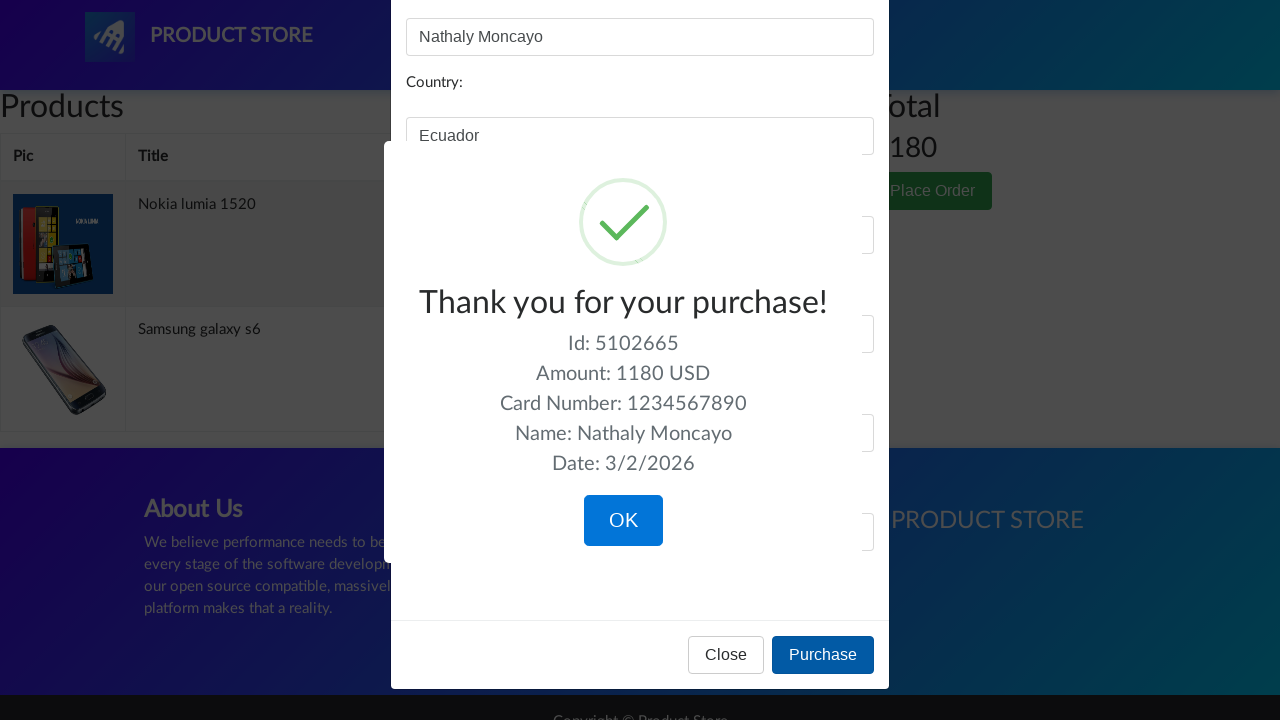